Tests drag-and-drop functionality on jQuery UI's droppable demo by dragging an element to a drop target within an iframe and verifying the drop was successful.

Starting URL: https://jqueryui.com/droppable/

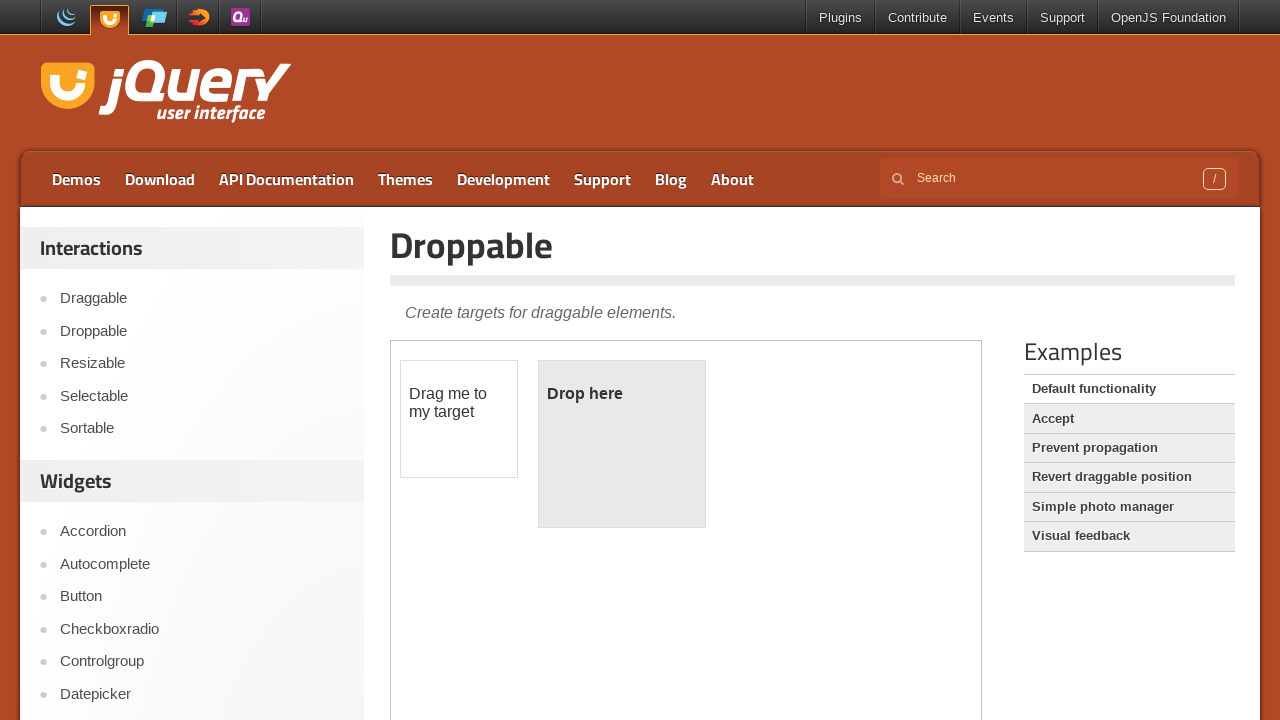

Located iframe containing drag-and-drop elements
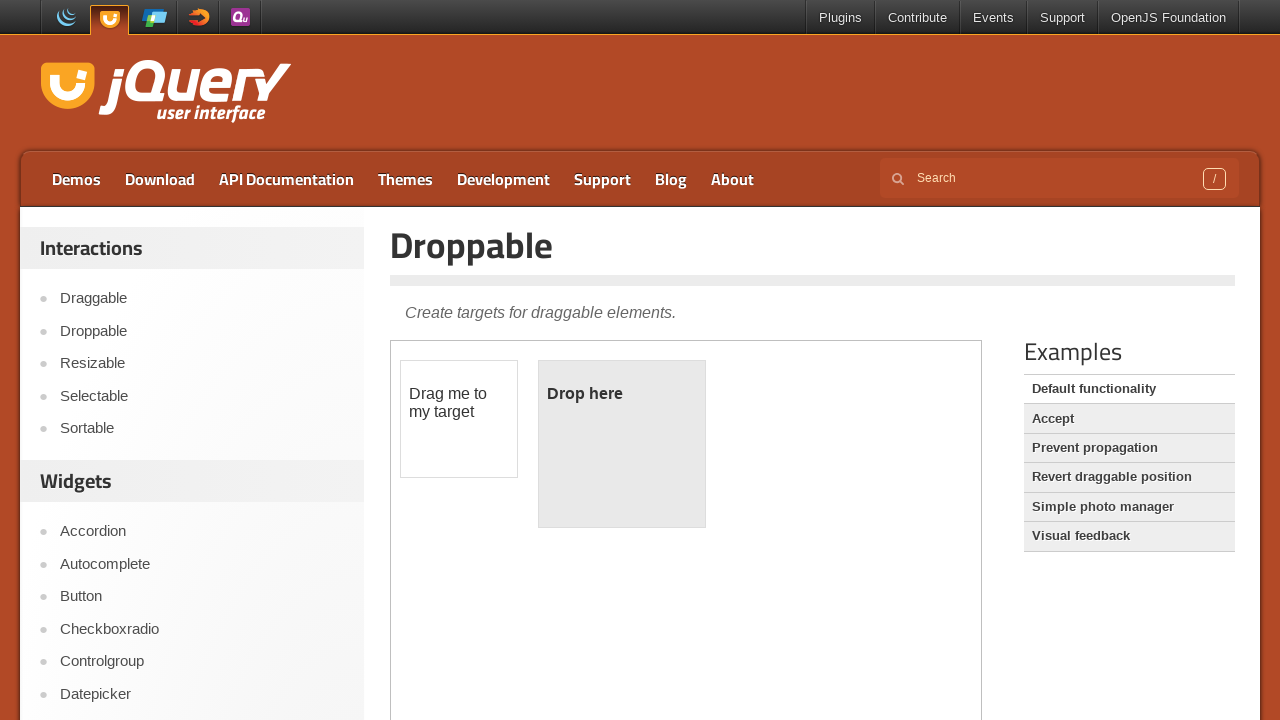

Located draggable element within iframe
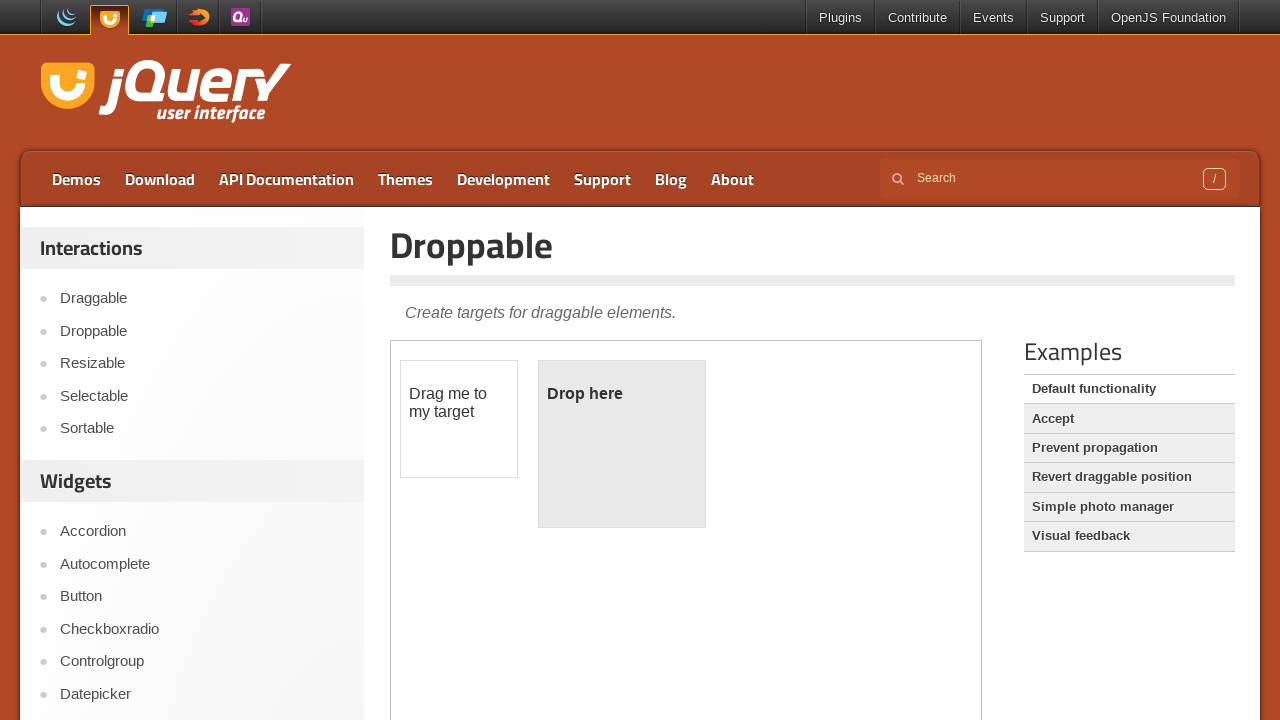

Located droppable element within iframe
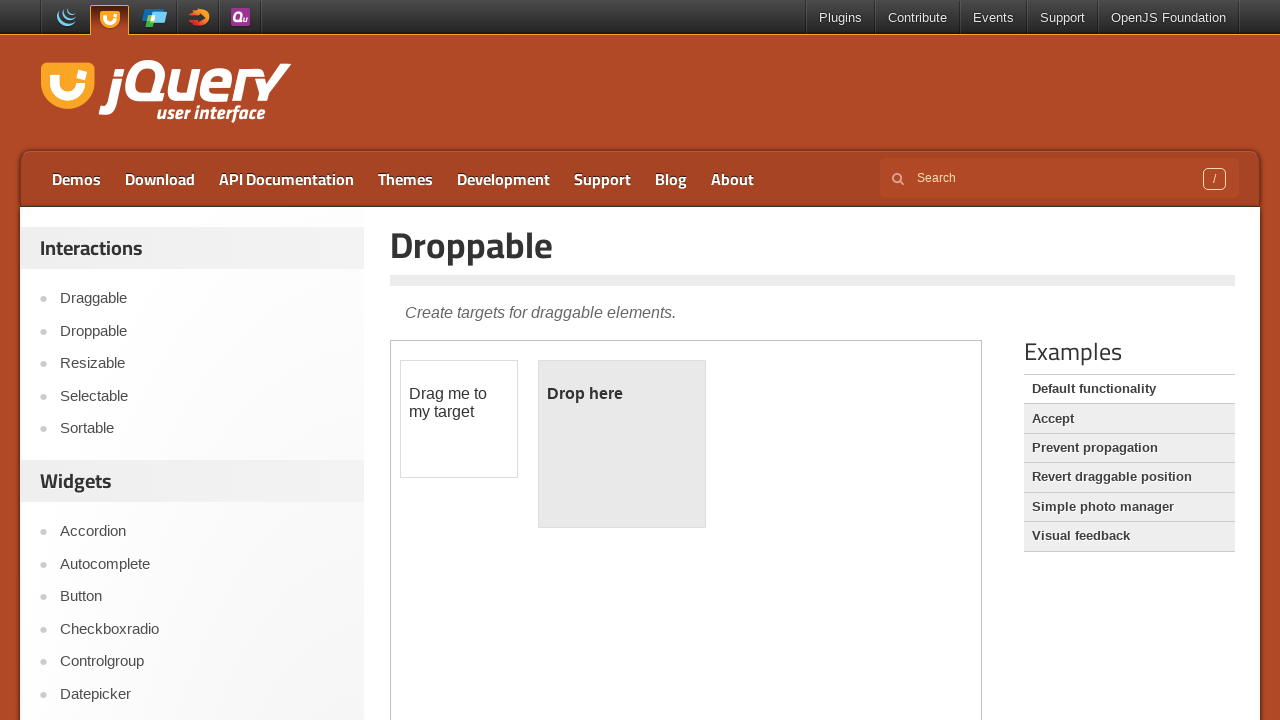

Draggable element became visible
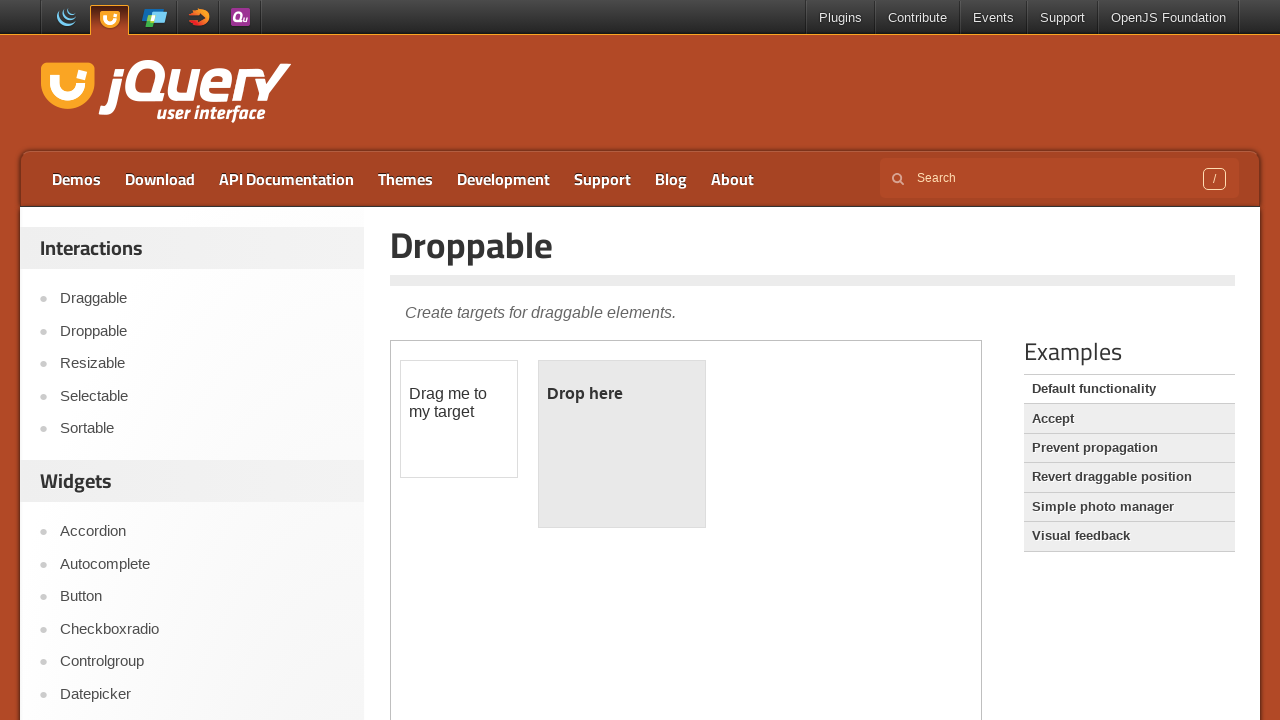

Droppable element became visible
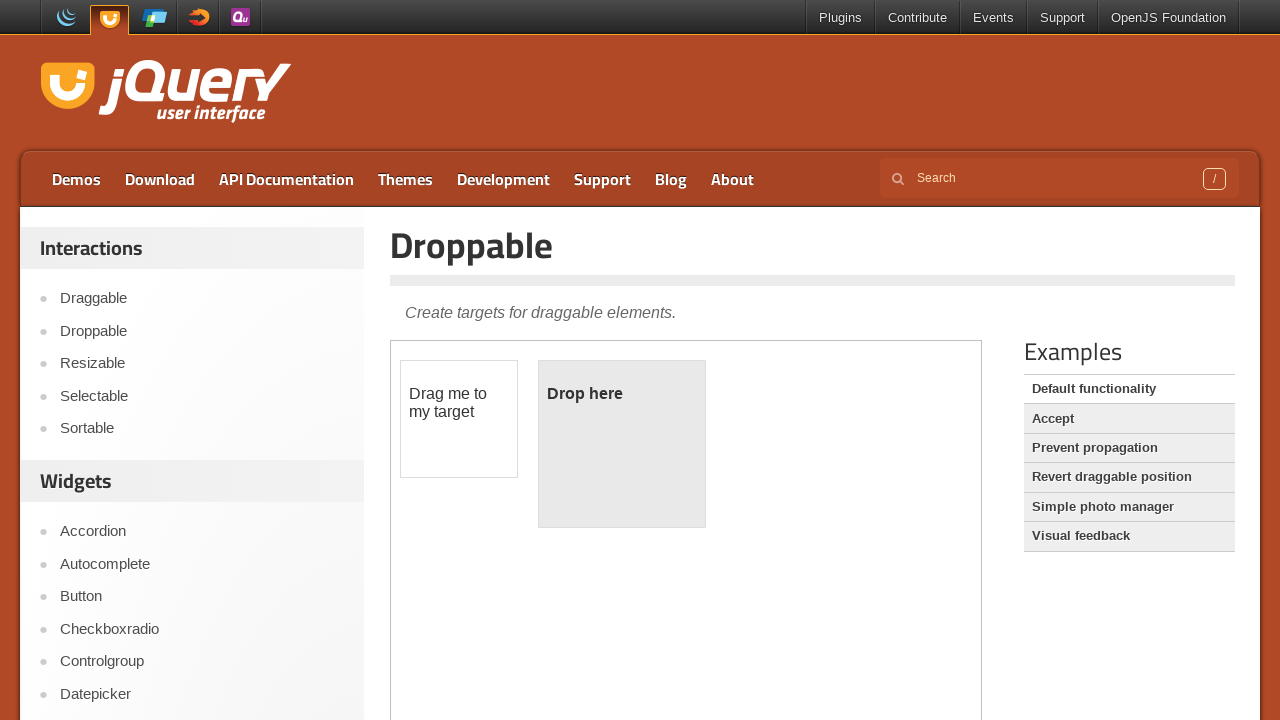

Dragged element to center of droppable target at (622, 444)
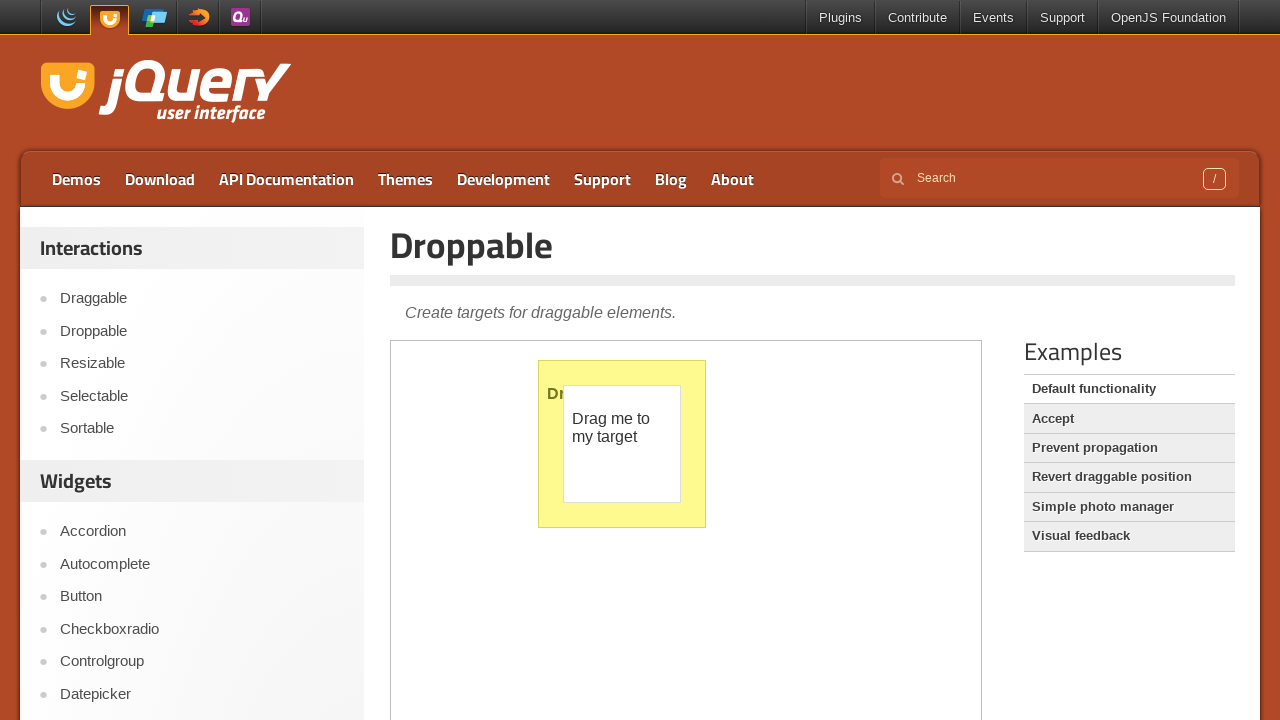

Verified droppable element displays 'Dropped!' text
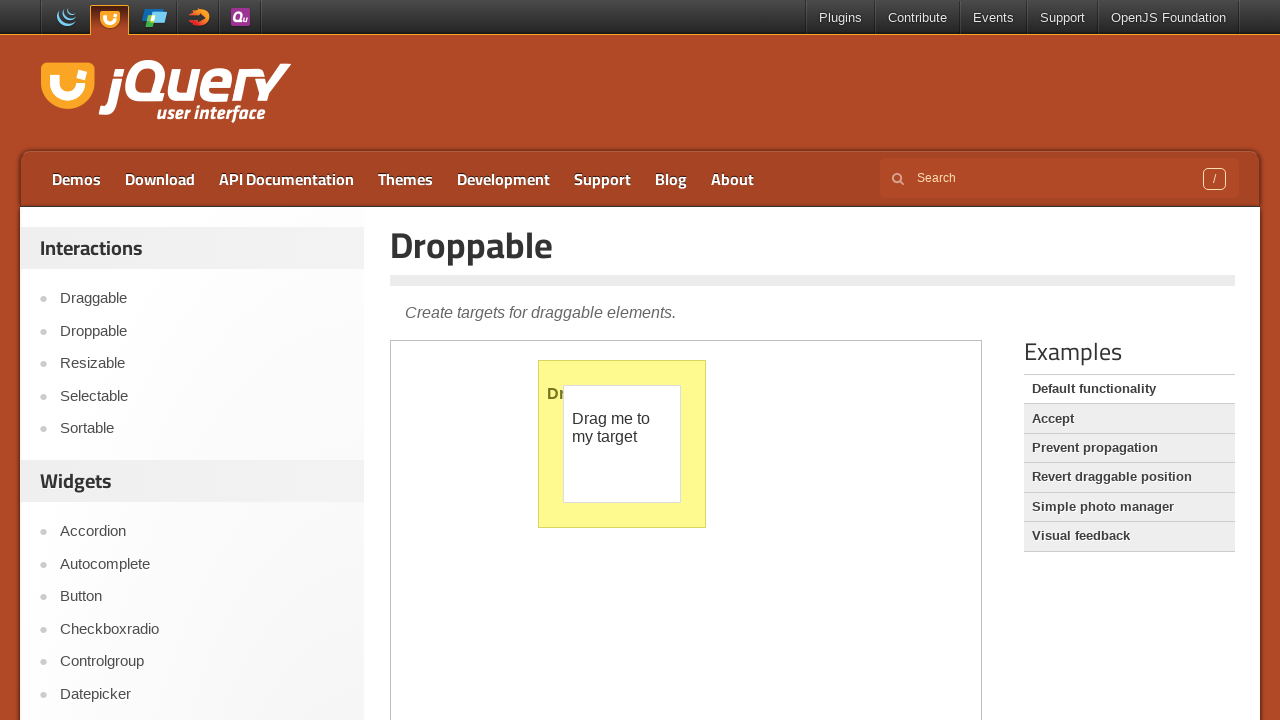

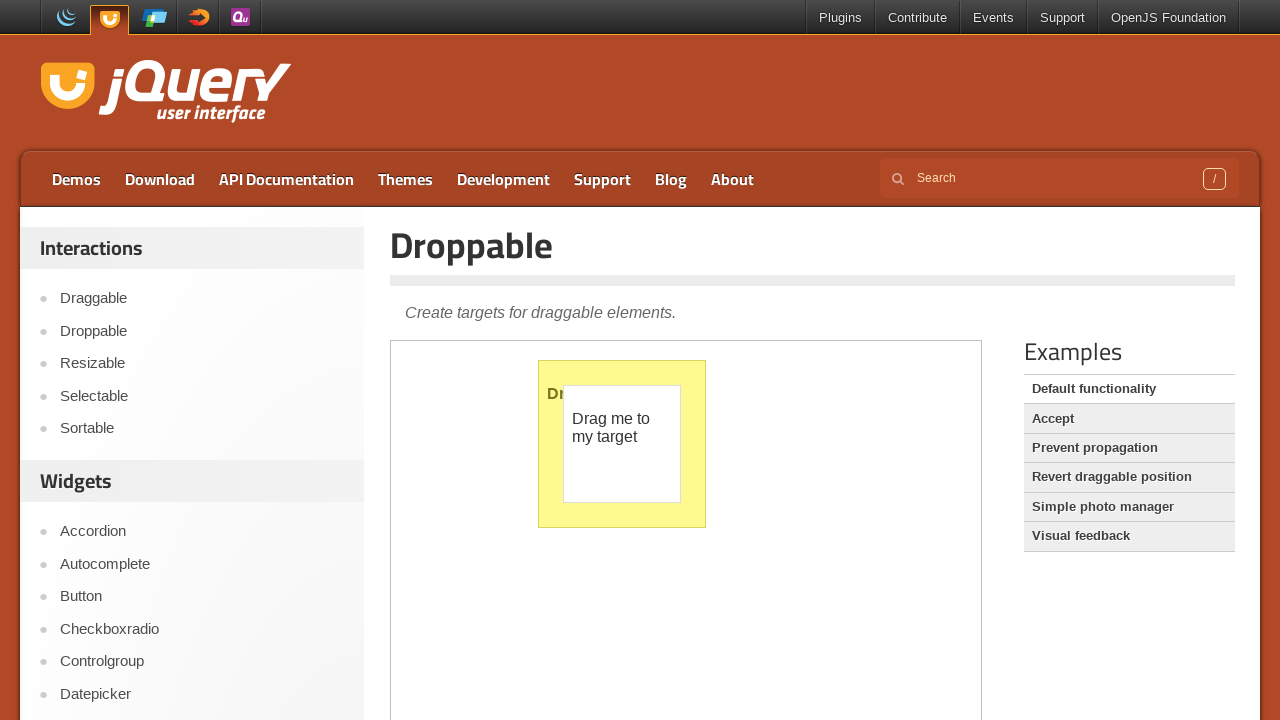